Tests minimum character validation by entering a single character and verifying error message

Starting URL: https://www.qa-practice.com/elements/input/simple

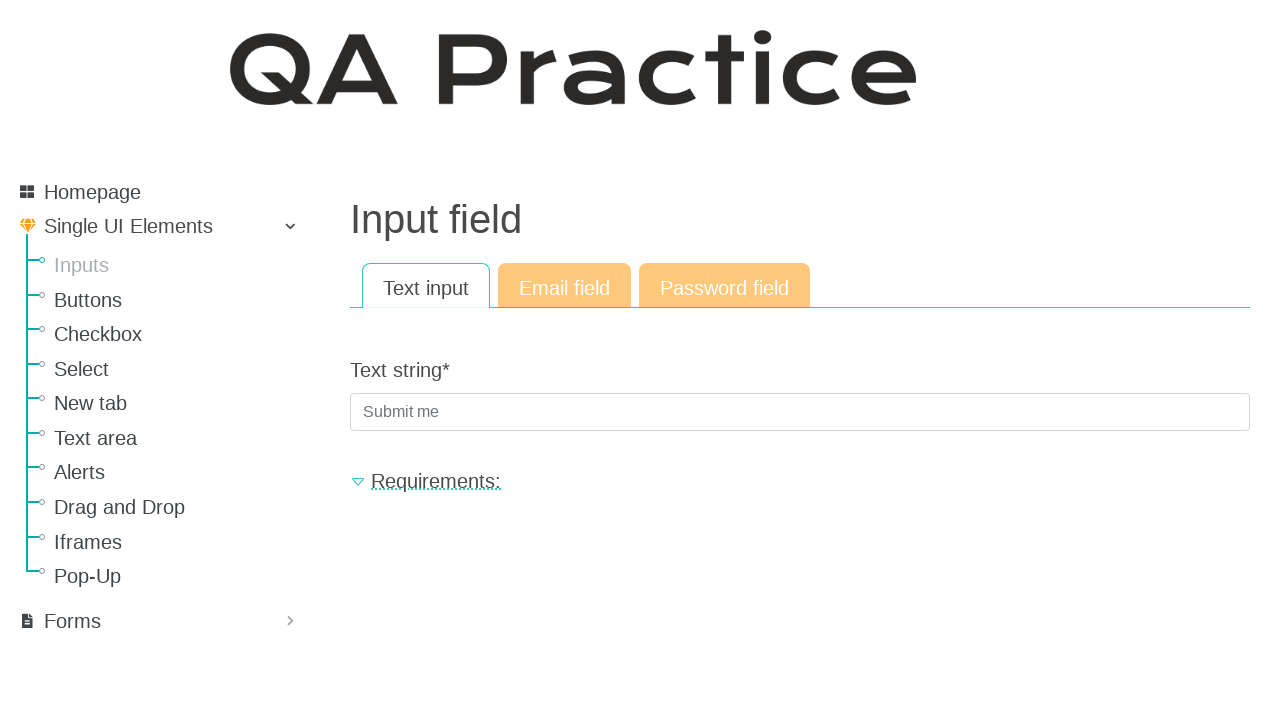

Filled text input field with single character 'h' on #id_text_string
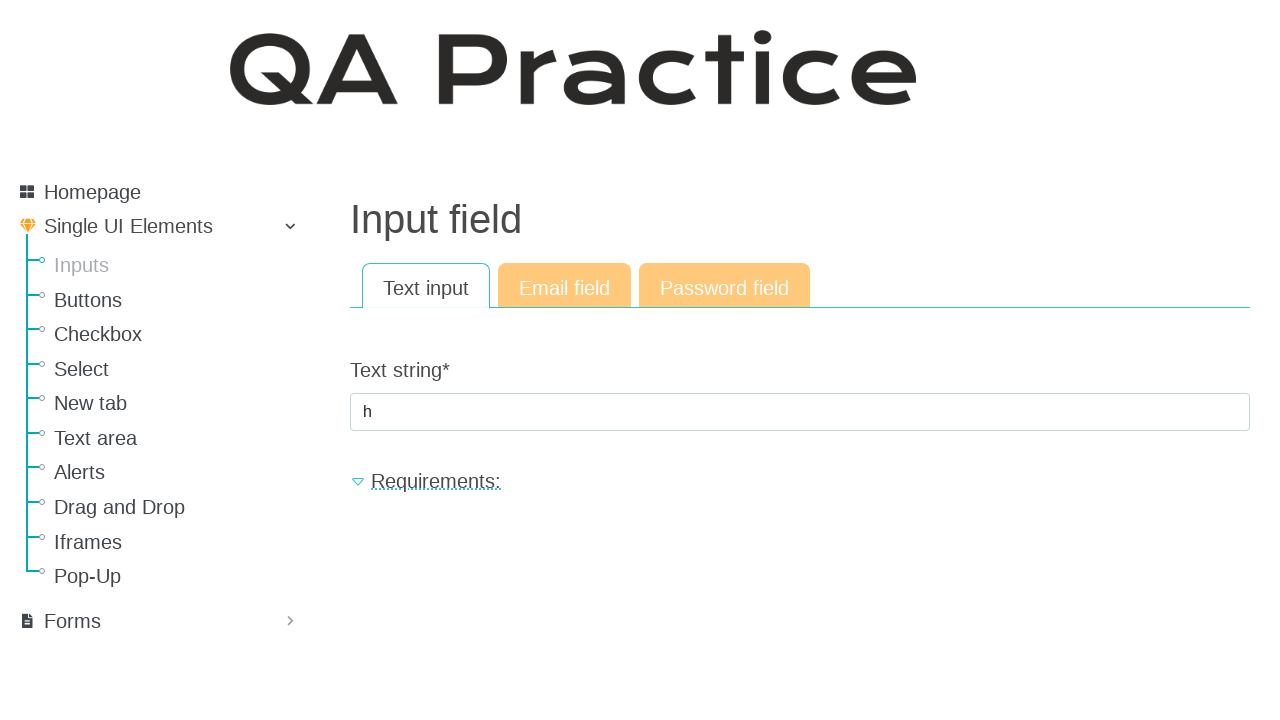

Pressed Enter to submit the form on #id_text_string
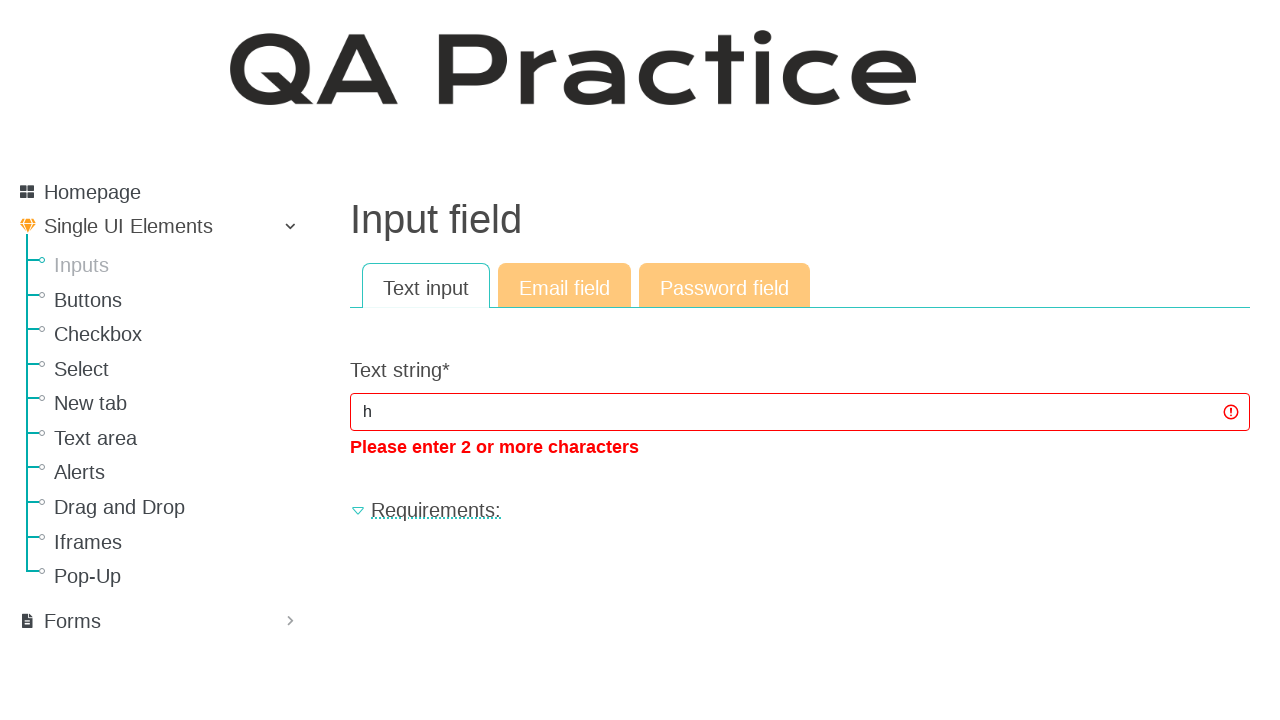

Validation error message appeared
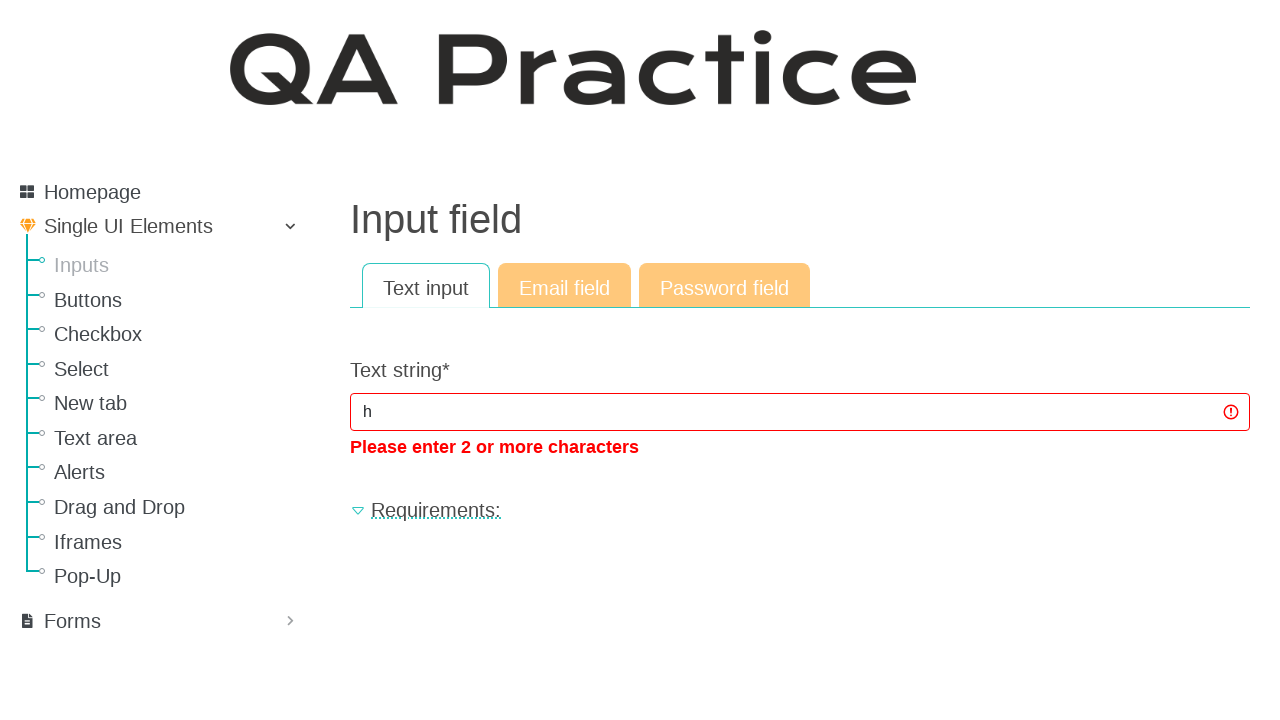

Verified error message 'Please enter 2 or more characters' is displayed
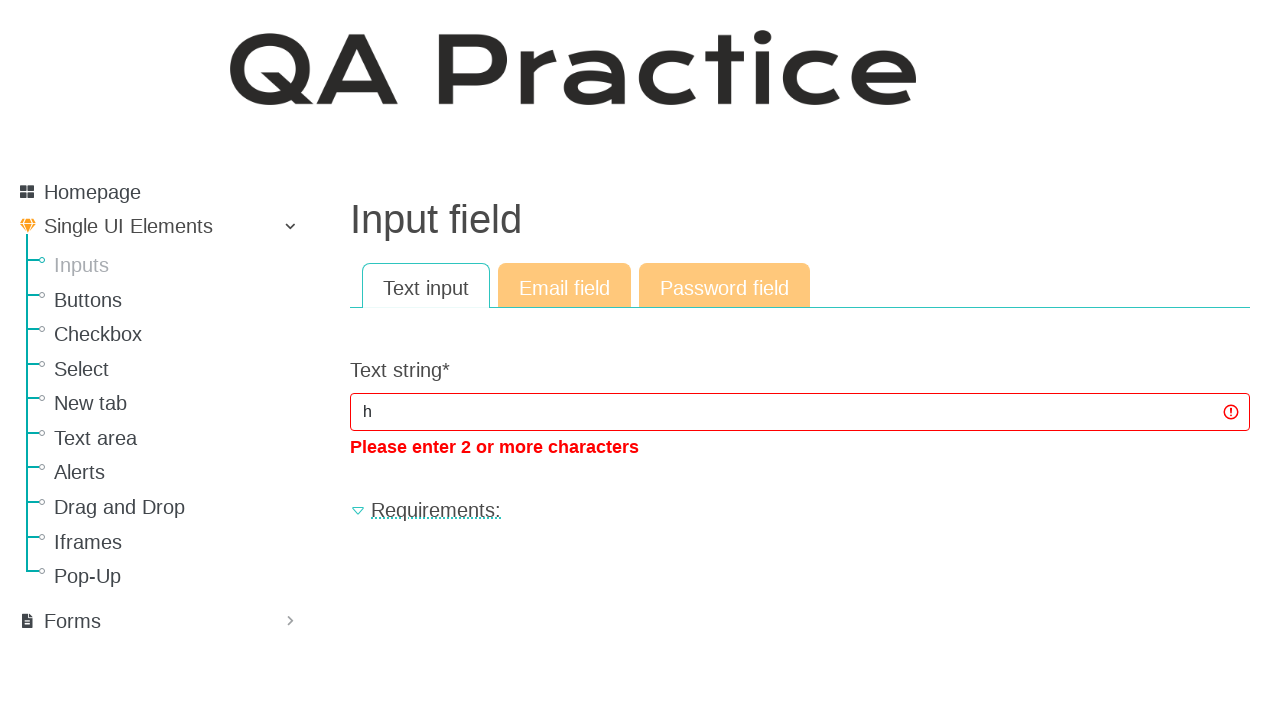

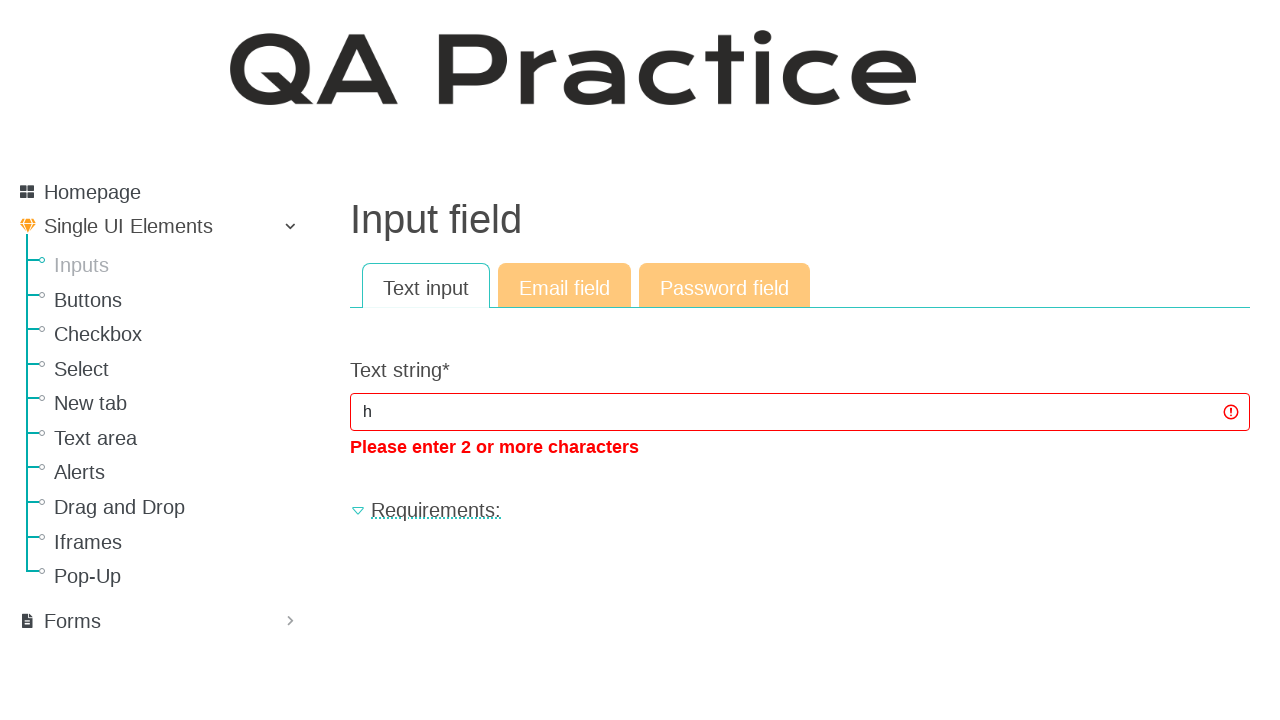